Tests editing an existing todo item by adding multiple todos, double-clicking the first one to edit, changing its text, and confirming the change.

Starting URL: https://todomvc.com/examples/react/dist/

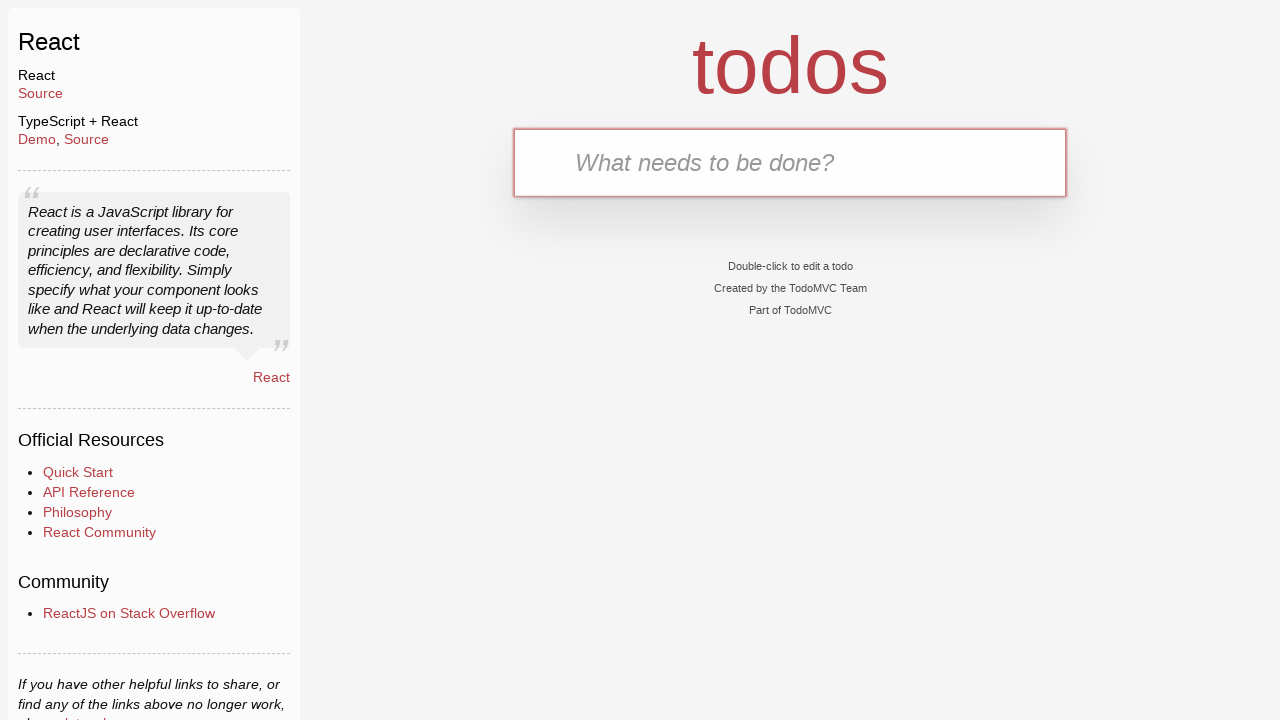

Filled text input with 'have lunch' on internal:testid=[data-testid="text-input"s]
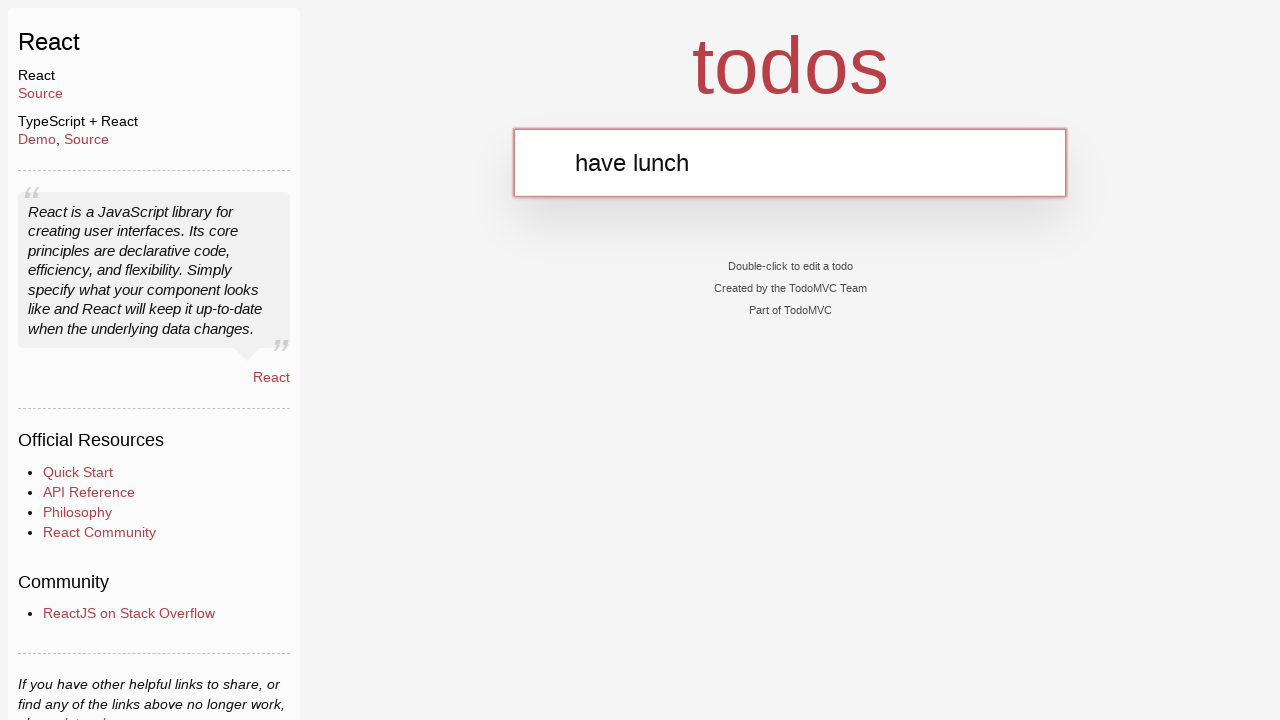

Pressed Enter to add 'have lunch' to todo list
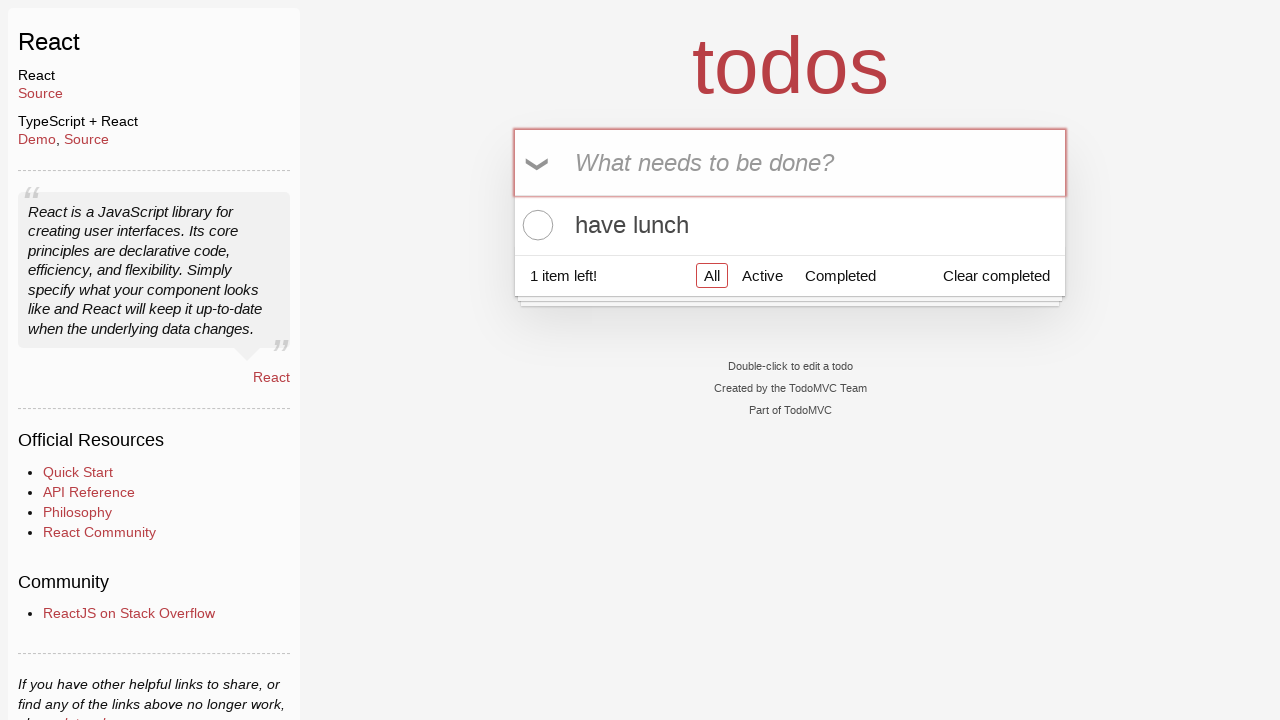

Filled text input with 'do playwright tasks' on internal:testid=[data-testid="text-input"s]
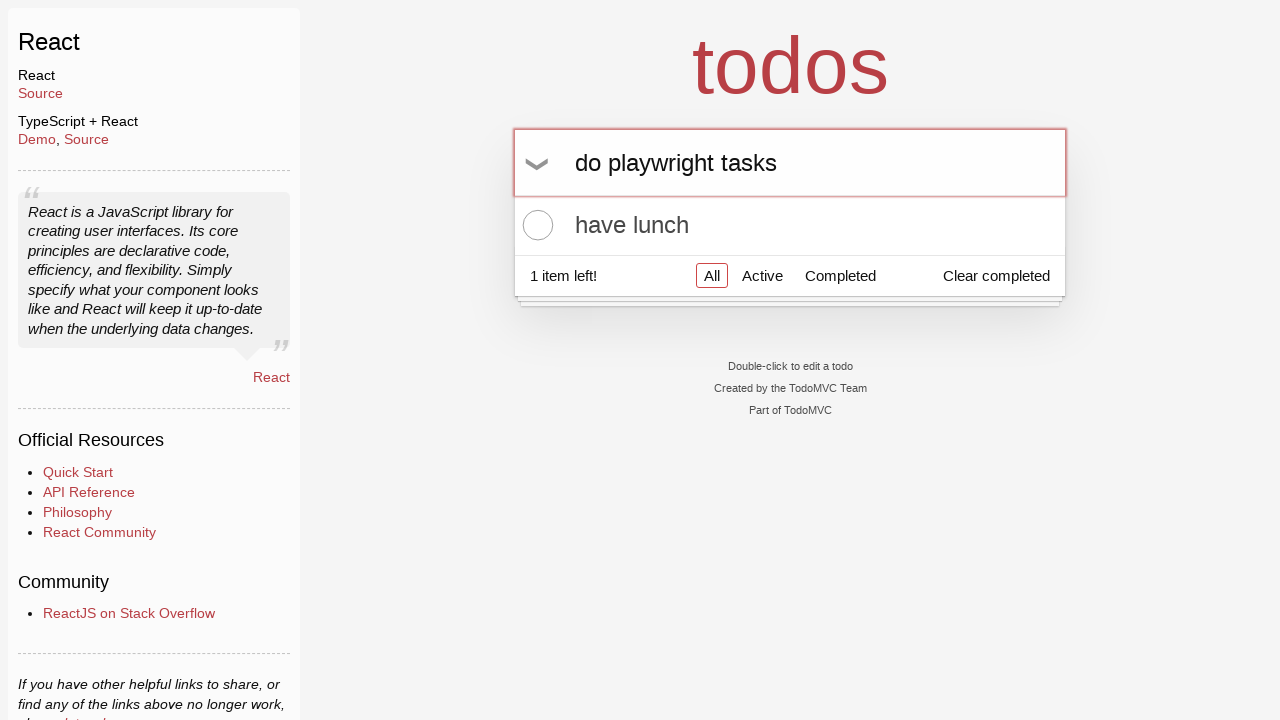

Pressed Enter to add 'do playwright tasks' to todo list
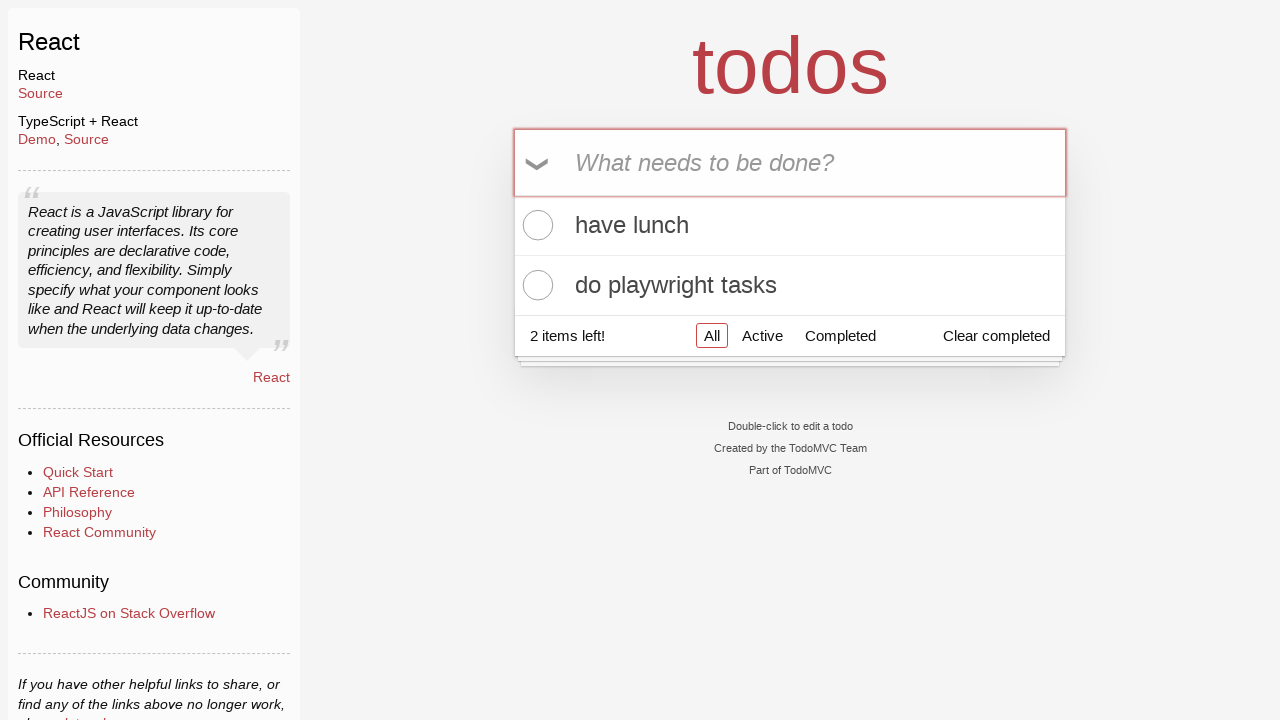

Filled text input with 'study javascript' on internal:testid=[data-testid="text-input"s]
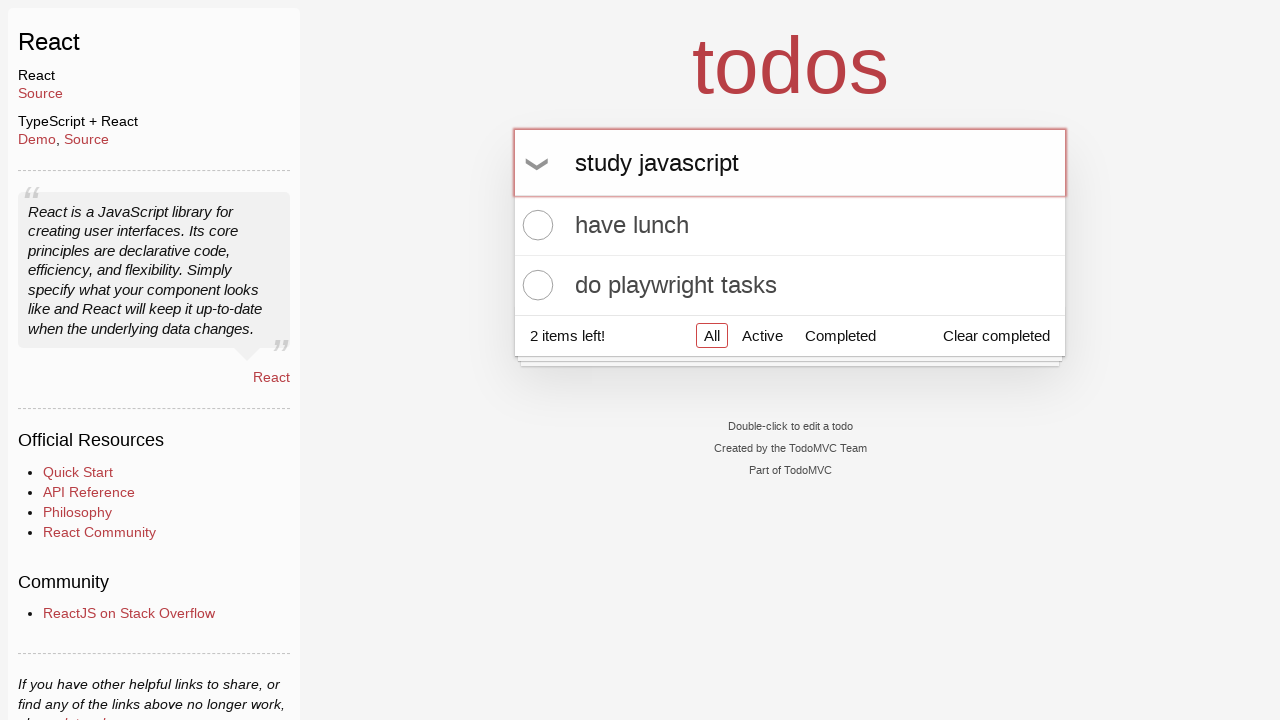

Pressed Enter to add 'study javascript' to todo list
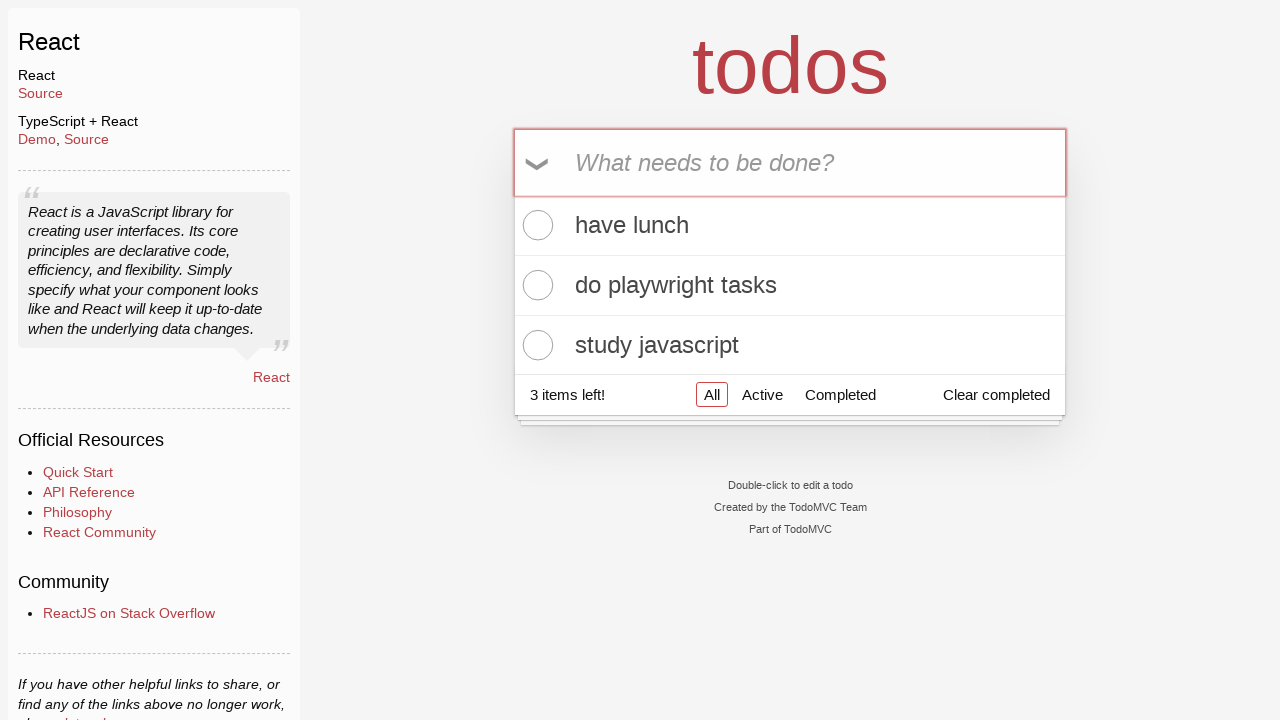

Filled text input with 'read emails' on internal:testid=[data-testid="text-input"s]
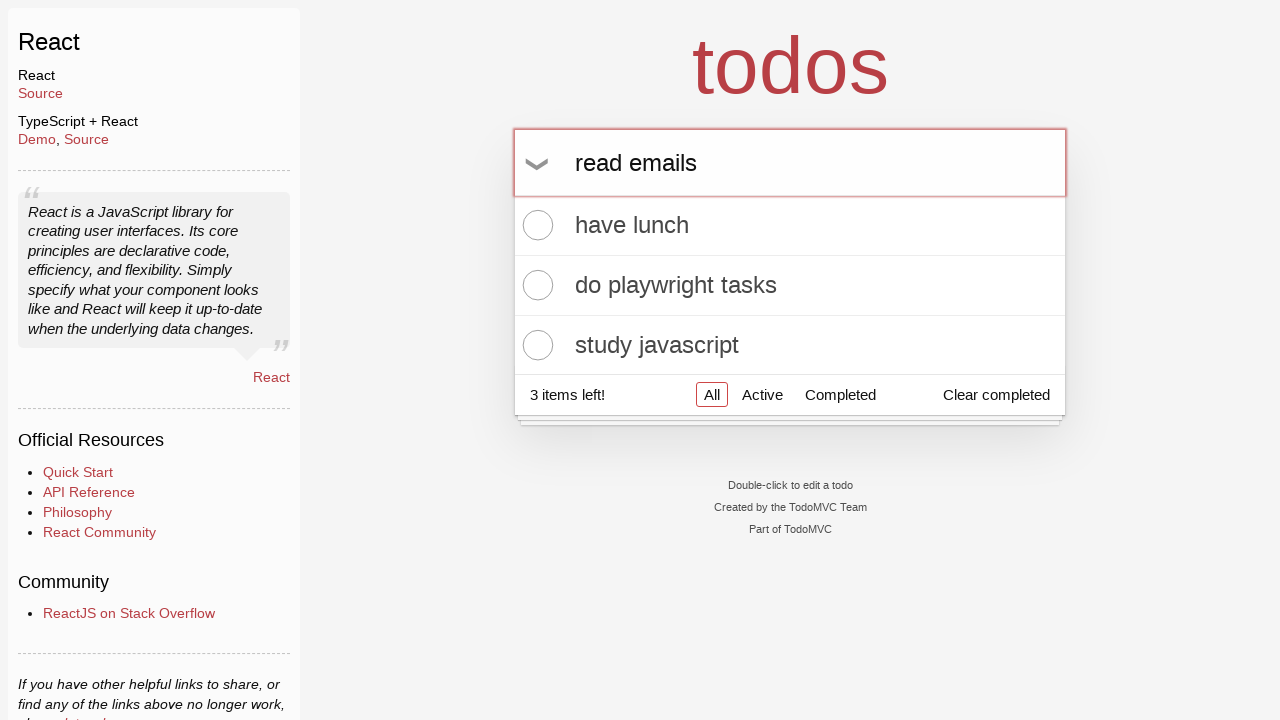

Pressed Enter to add 'read emails' to todo list
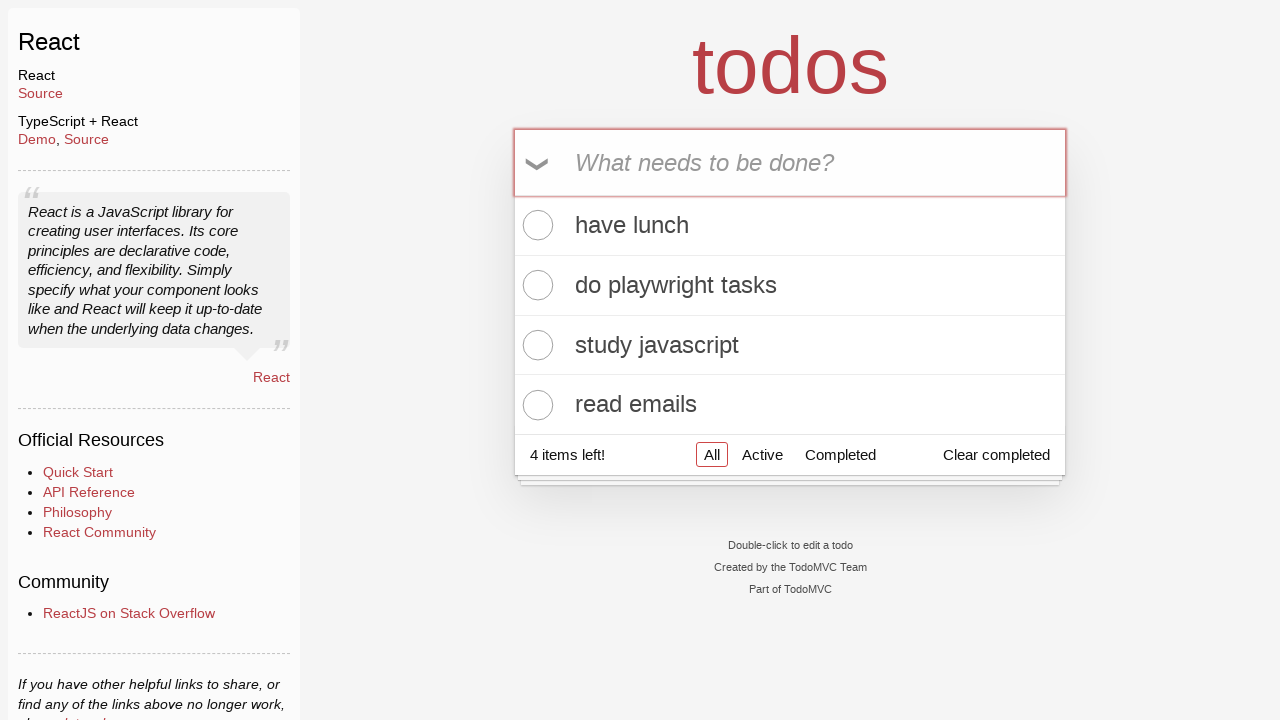

Filled text input with 'write thesis' on internal:testid=[data-testid="text-input"s]
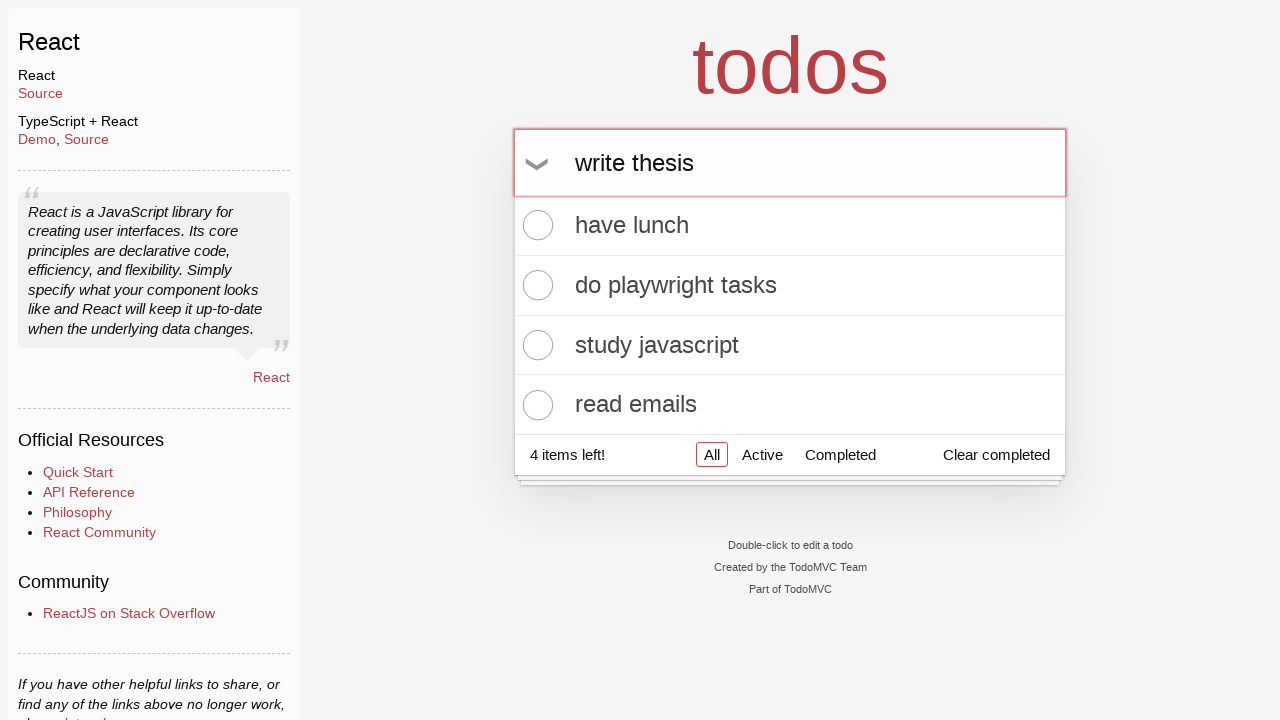

Pressed Enter to add 'write thesis' to todo list
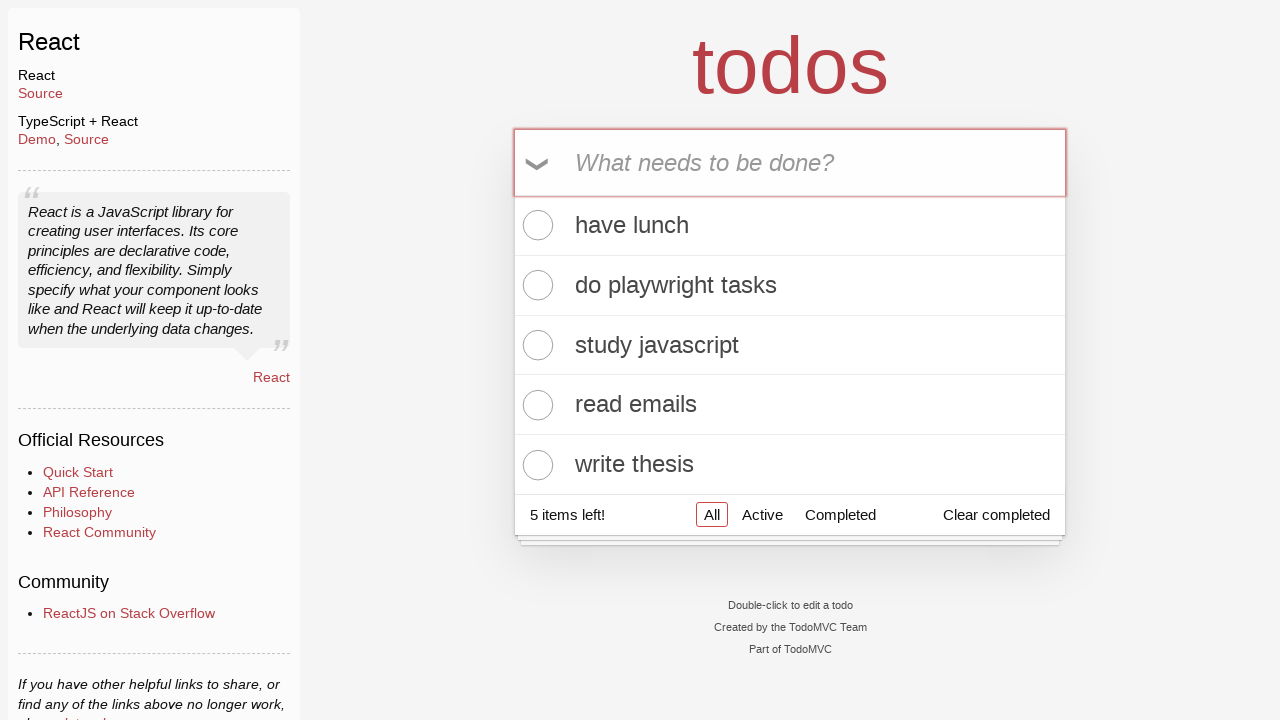

Double-clicked first todo item to enter edit mode at (790, 226) on internal:testid=[data-testid="todo-item"s] >> nth=0
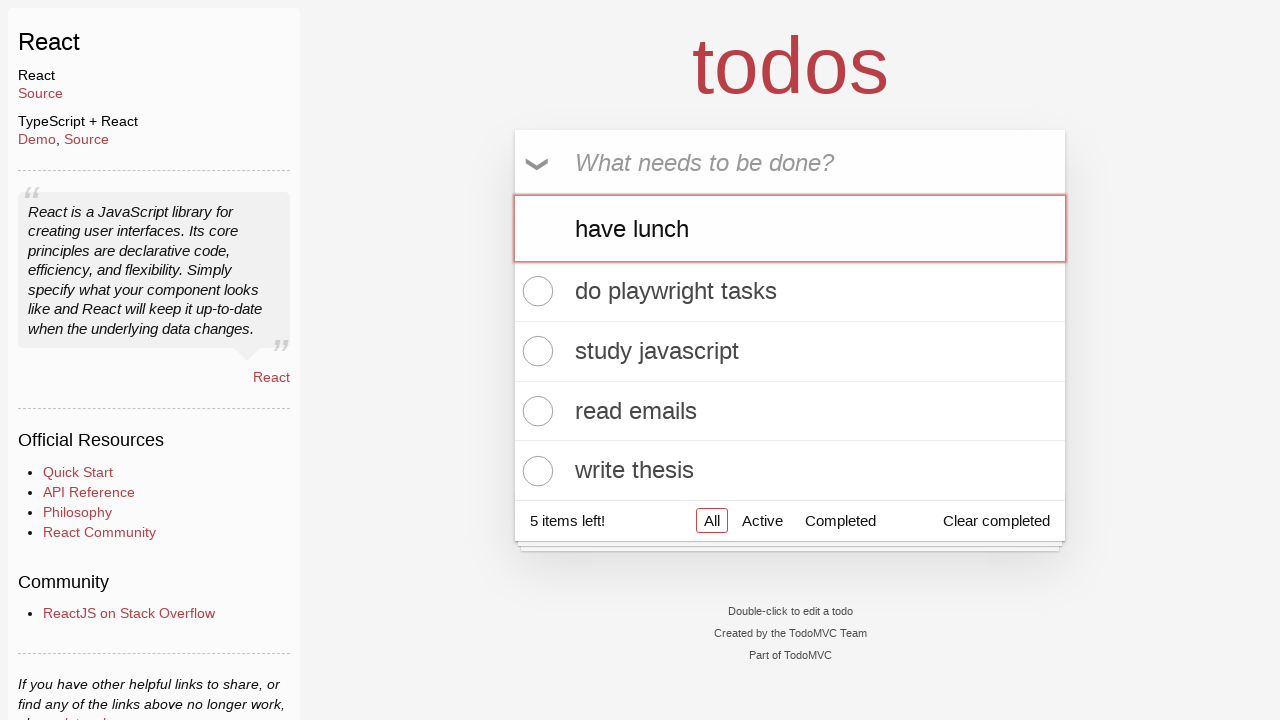

Changed first todo item text to 'changes' on internal:testid=[data-testid="todo-list"s] >> internal:testid=[data-testid="todo
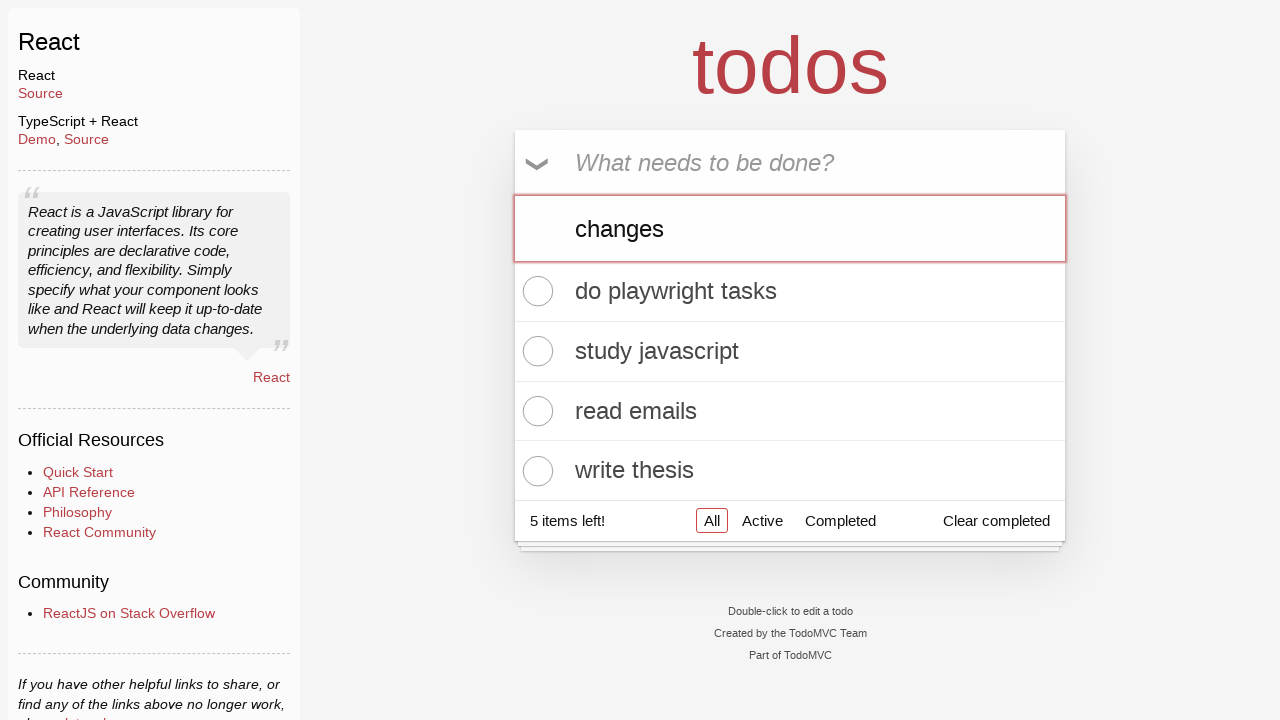

Pressed Enter to confirm the edited todo item
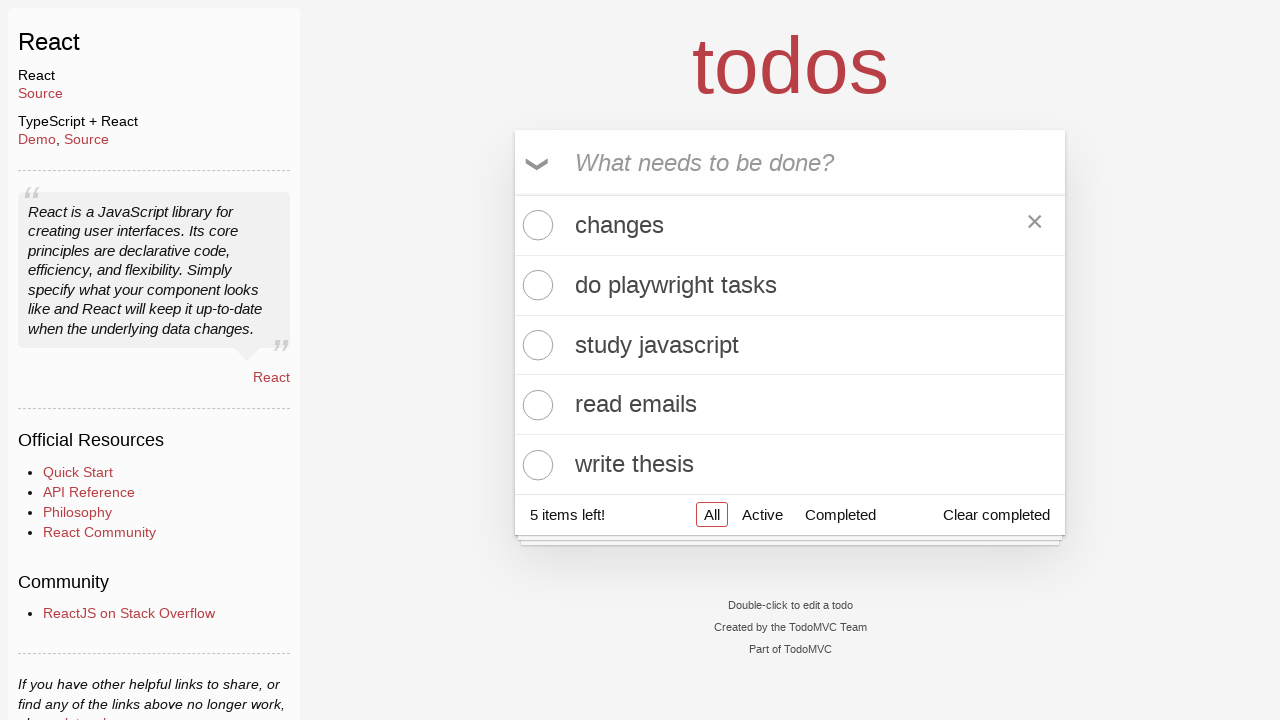

Verified todo item is present in the DOM
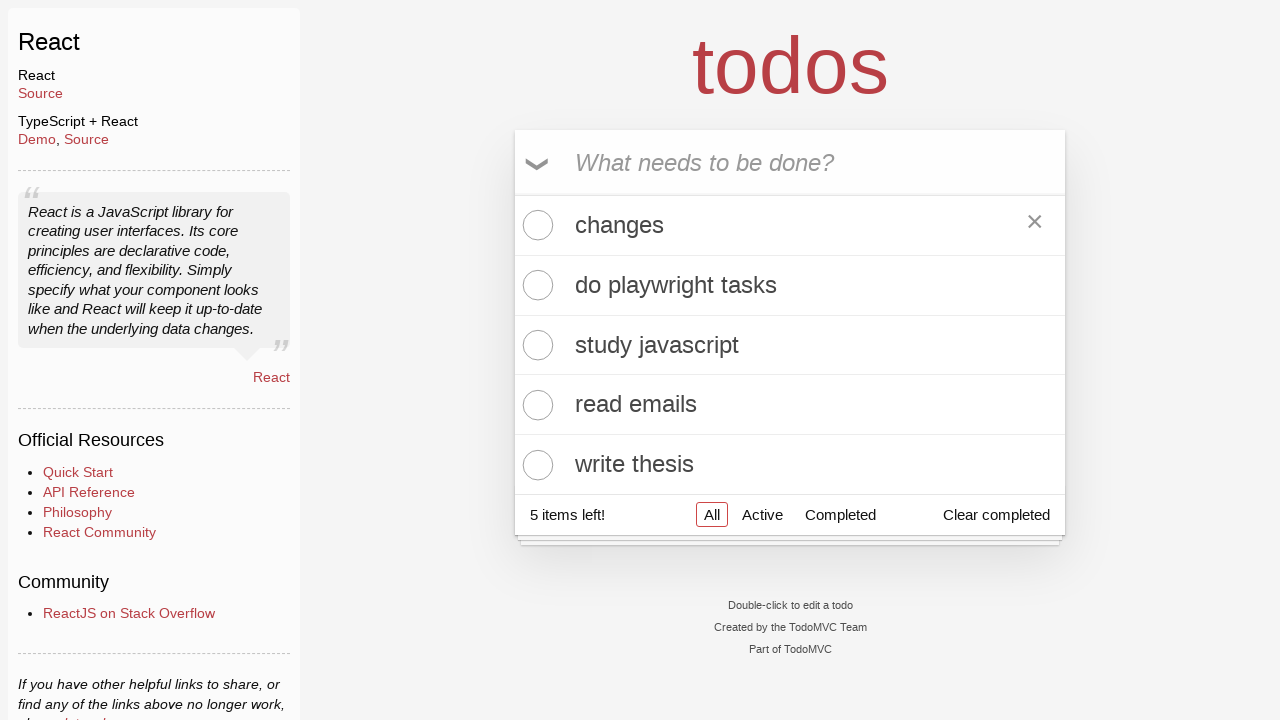

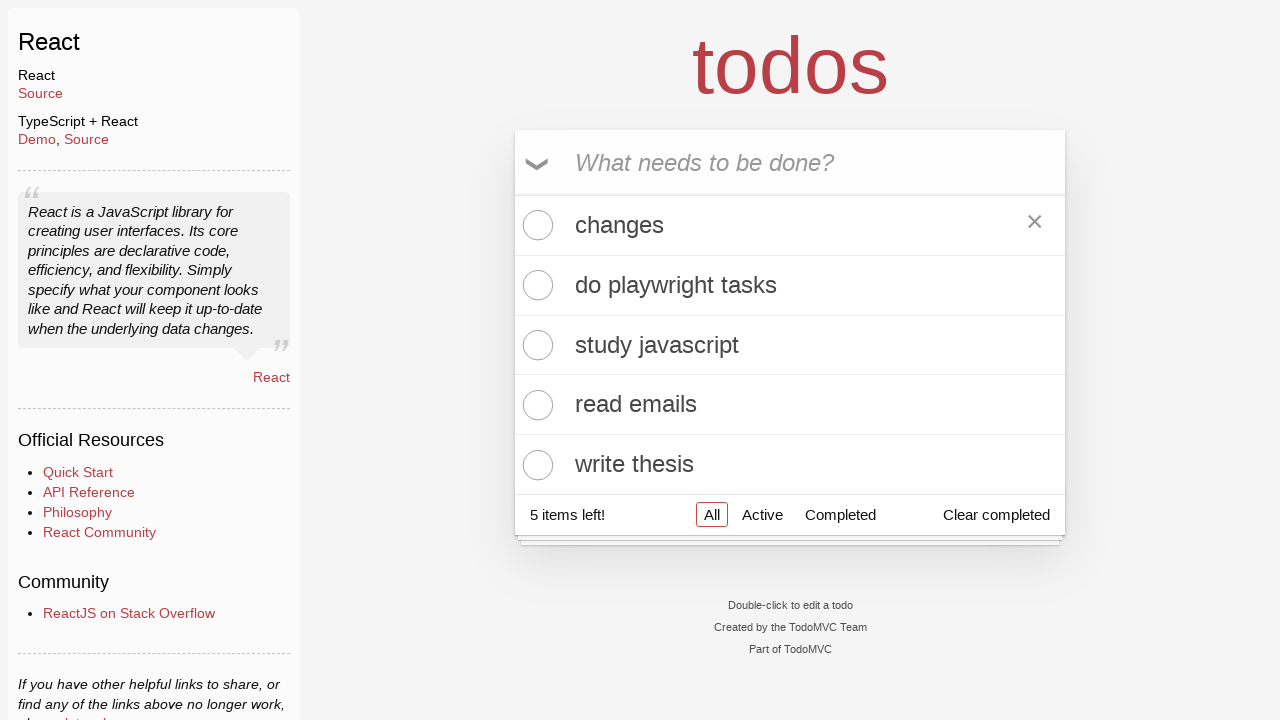